Tests the "load more" functionality on the Russian Central Bank monetary policy decisions page by repeatedly clicking the load button until all content is loaded.

Starting URL: https://www.cbr.ru/dkp/mp_dec/

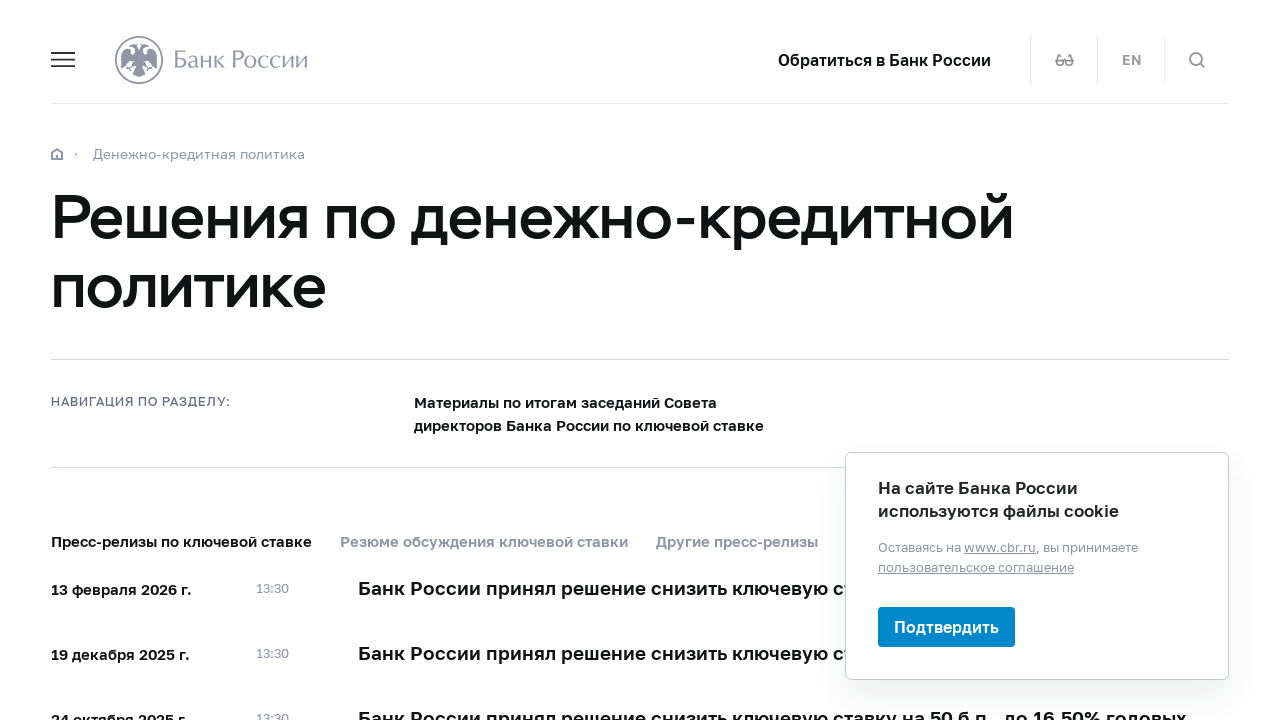

Waited for tab content container to be visible
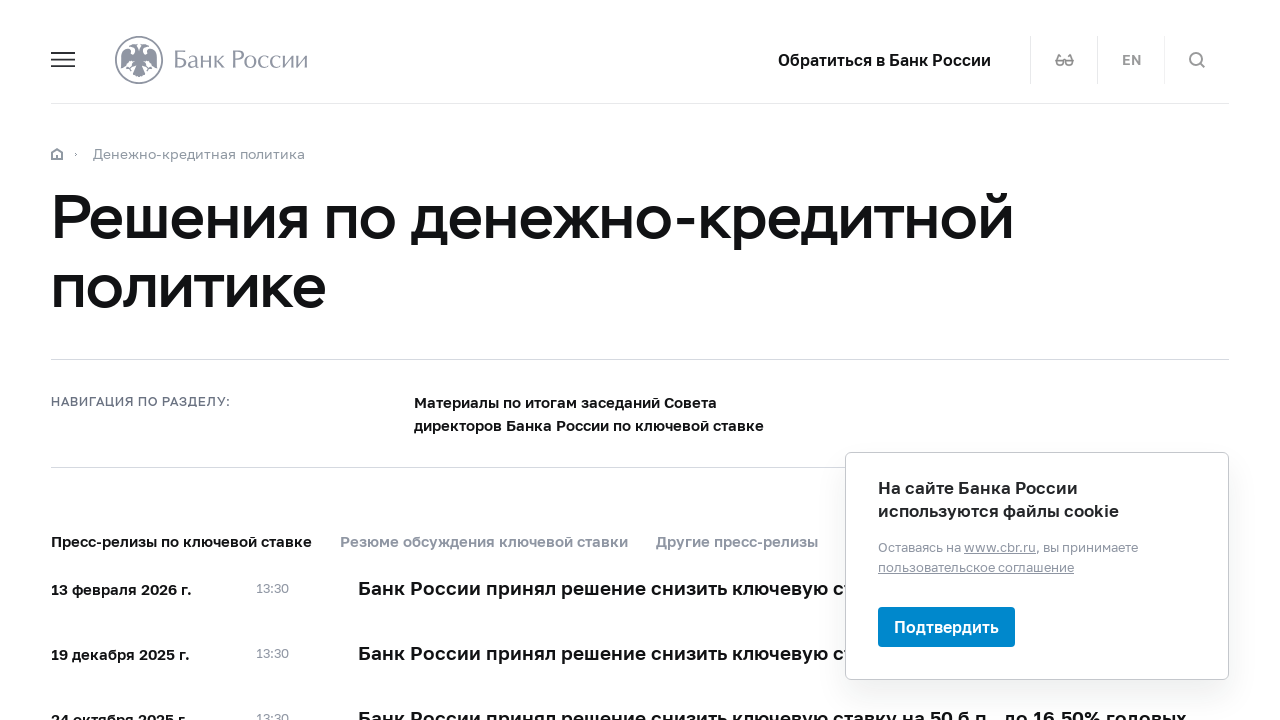

Clicked 'load more' button at (640, 360) on #tab_content_t1 >> button
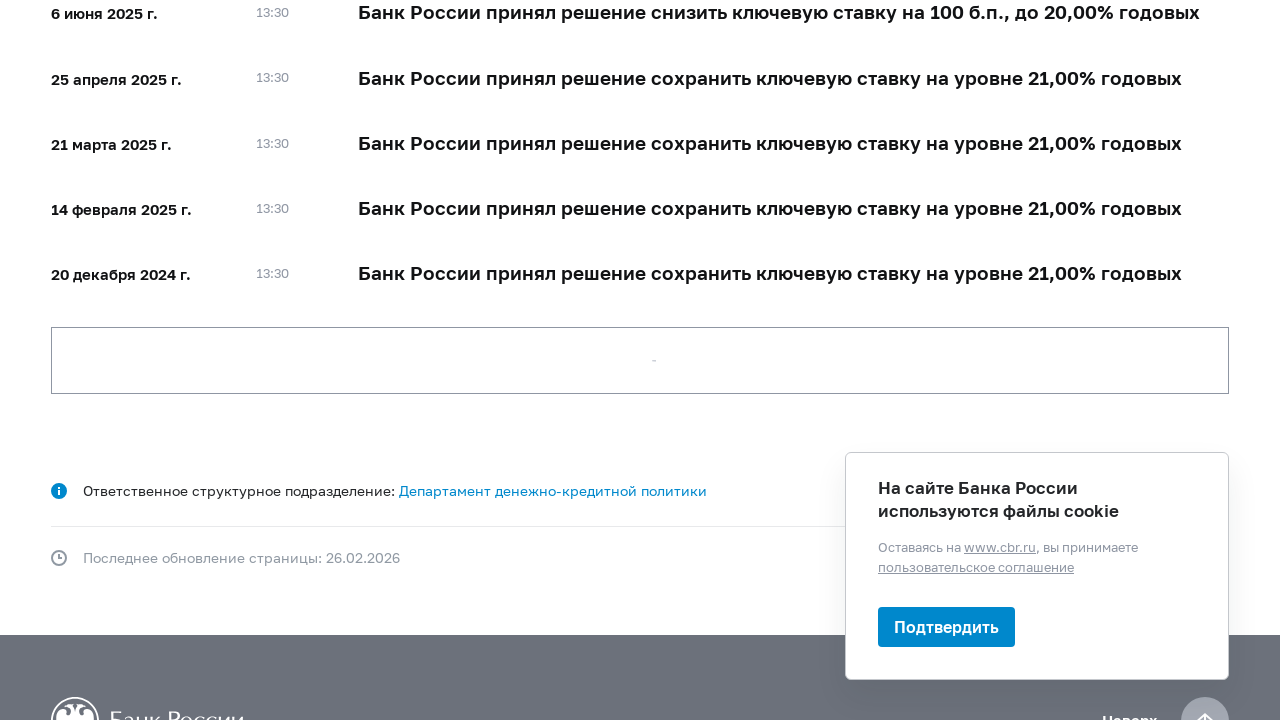

Waited 2 seconds for content to load
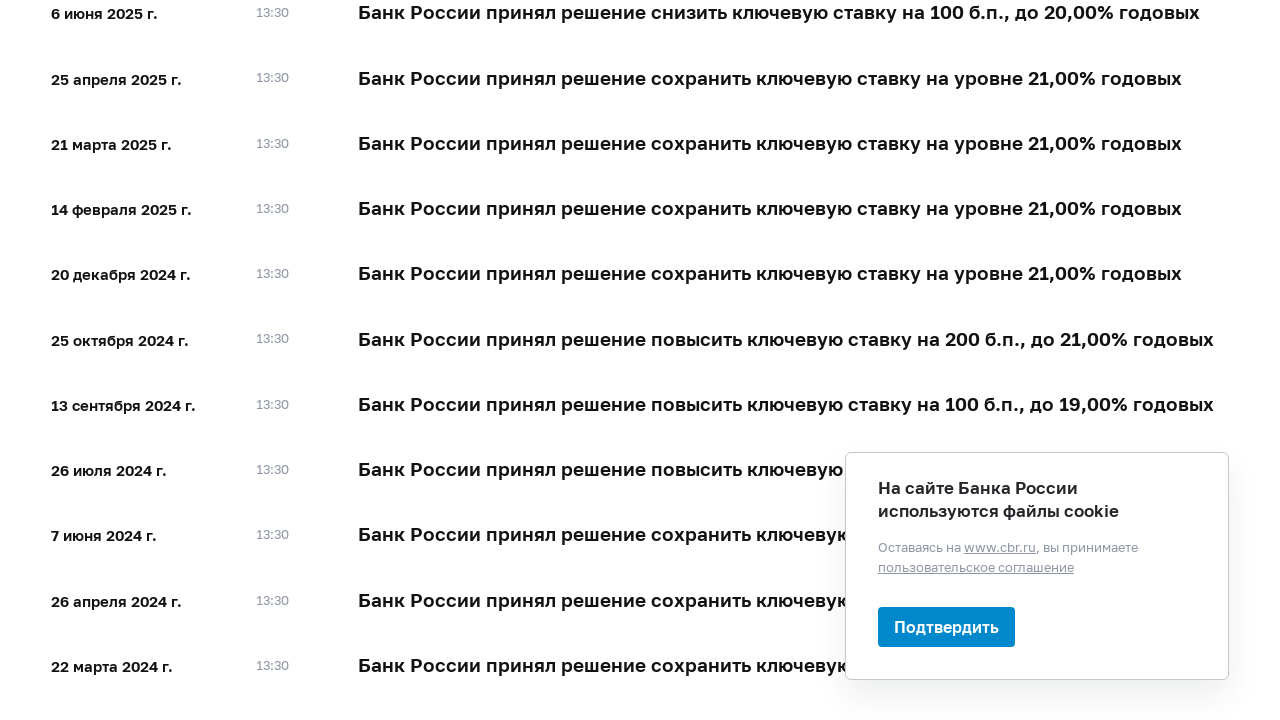

Clicked 'load more' button at (640, 360) on #tab_content_t1 >> button
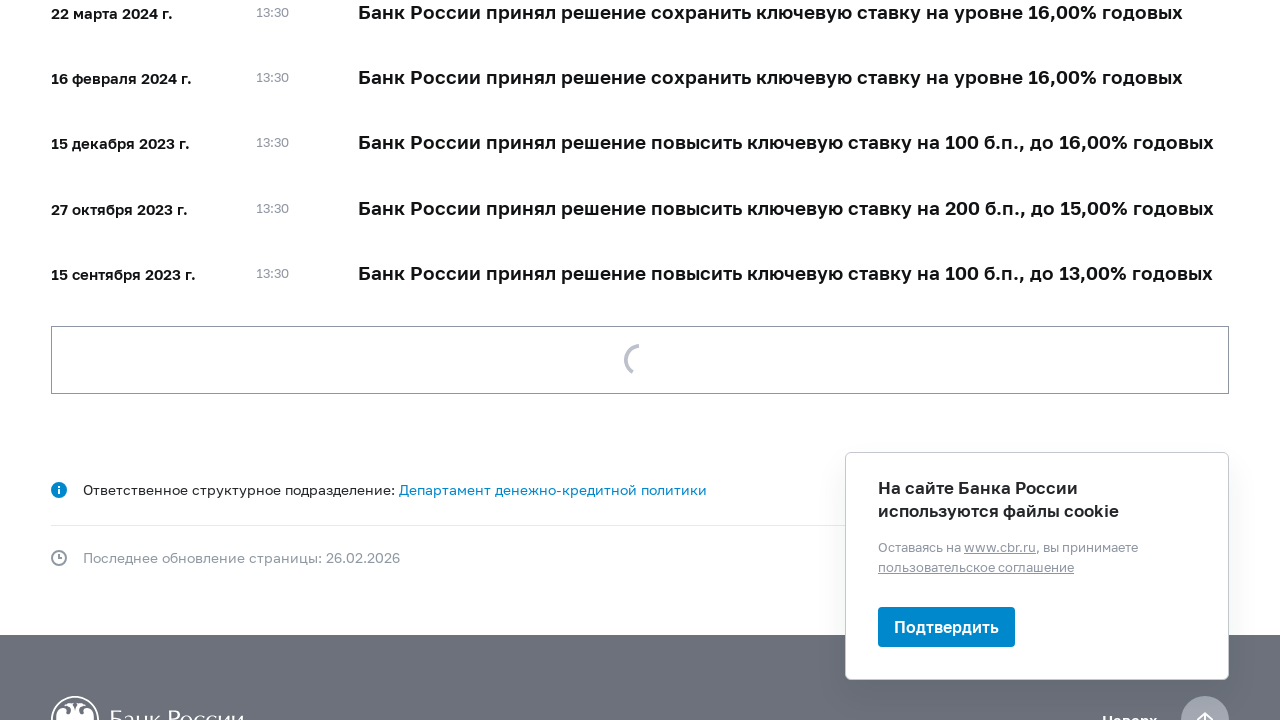

Waited 2 seconds for content to load
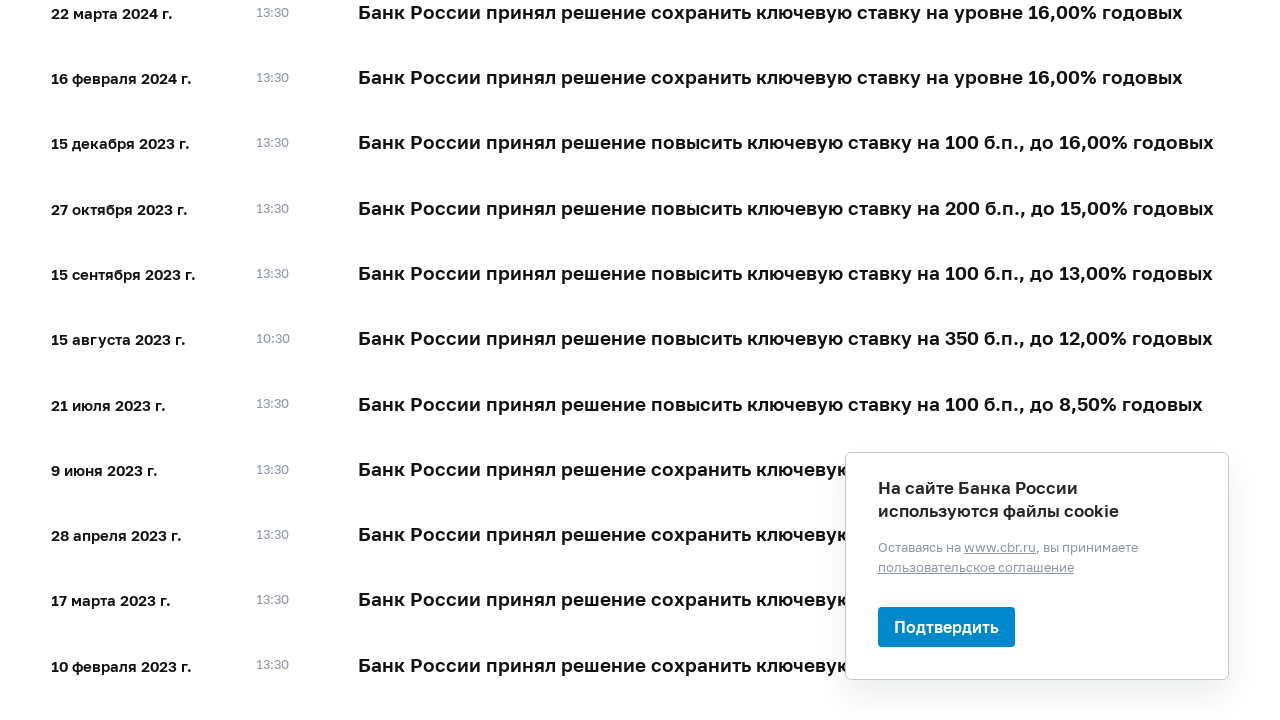

Clicked 'load more' button at (640, 361) on #tab_content_t1 >> button
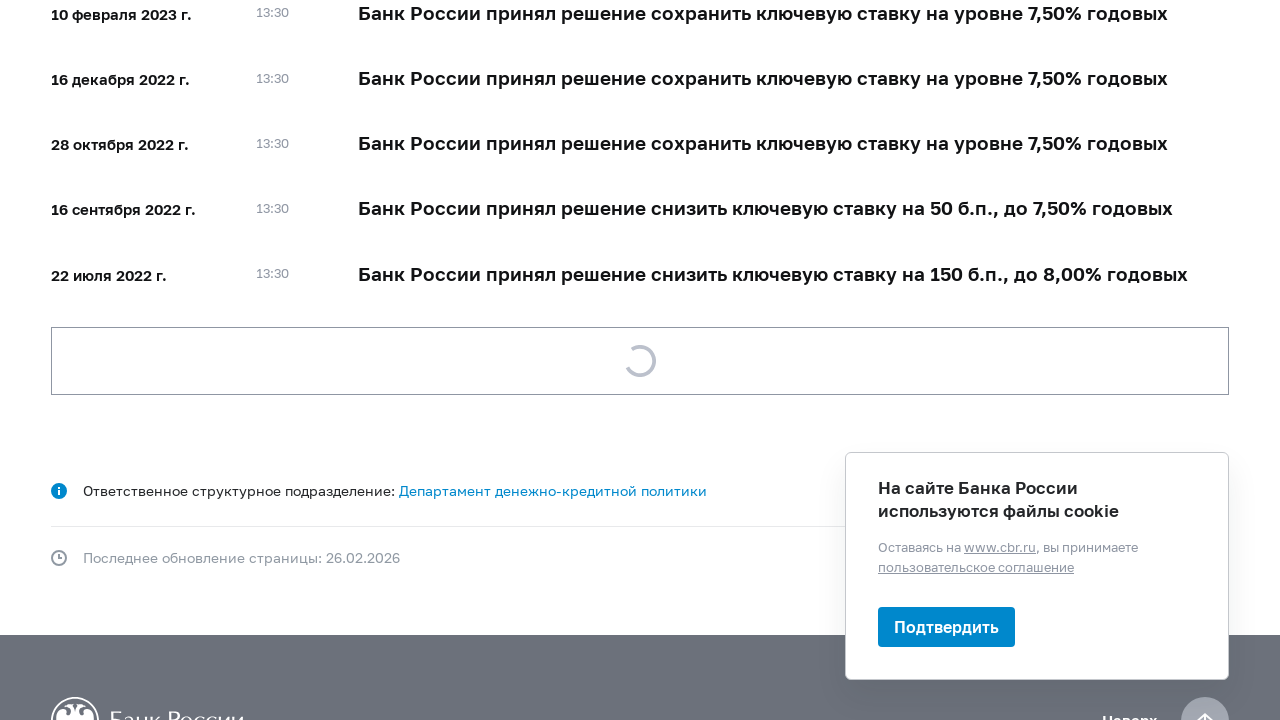

Waited 2 seconds for content to load
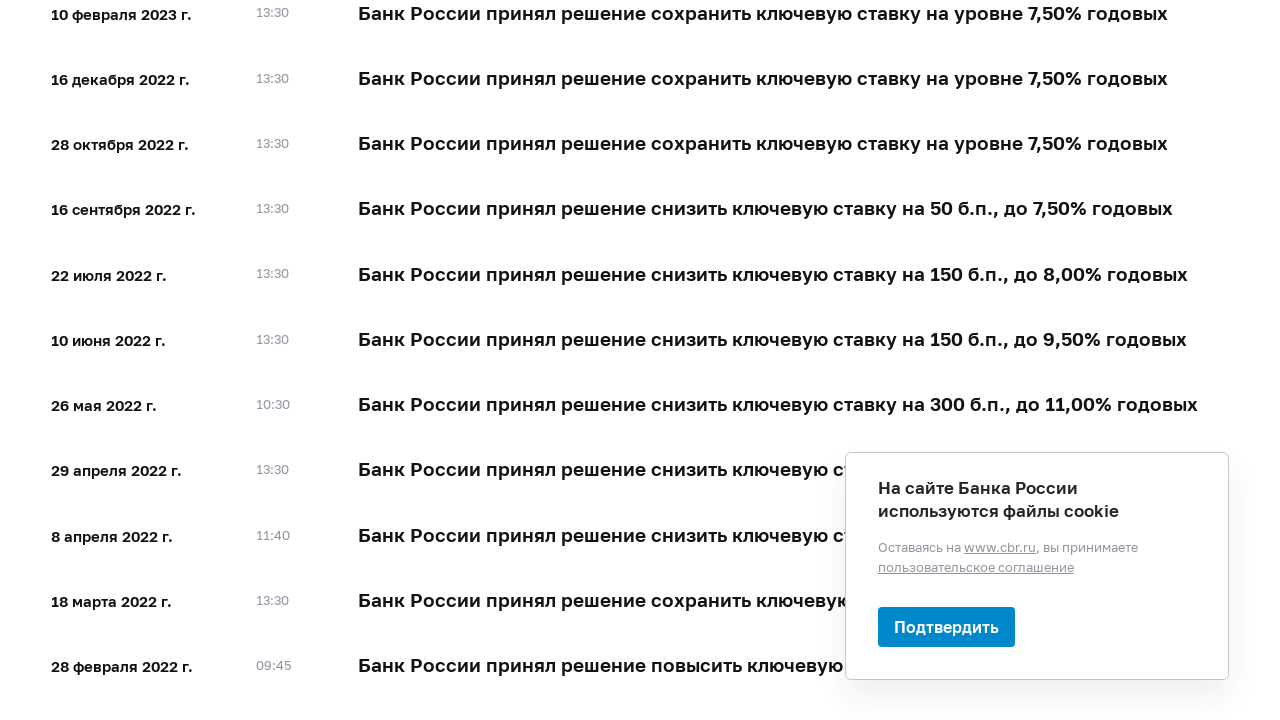

Clicked 'load more' button at (640, 360) on #tab_content_t1 >> button
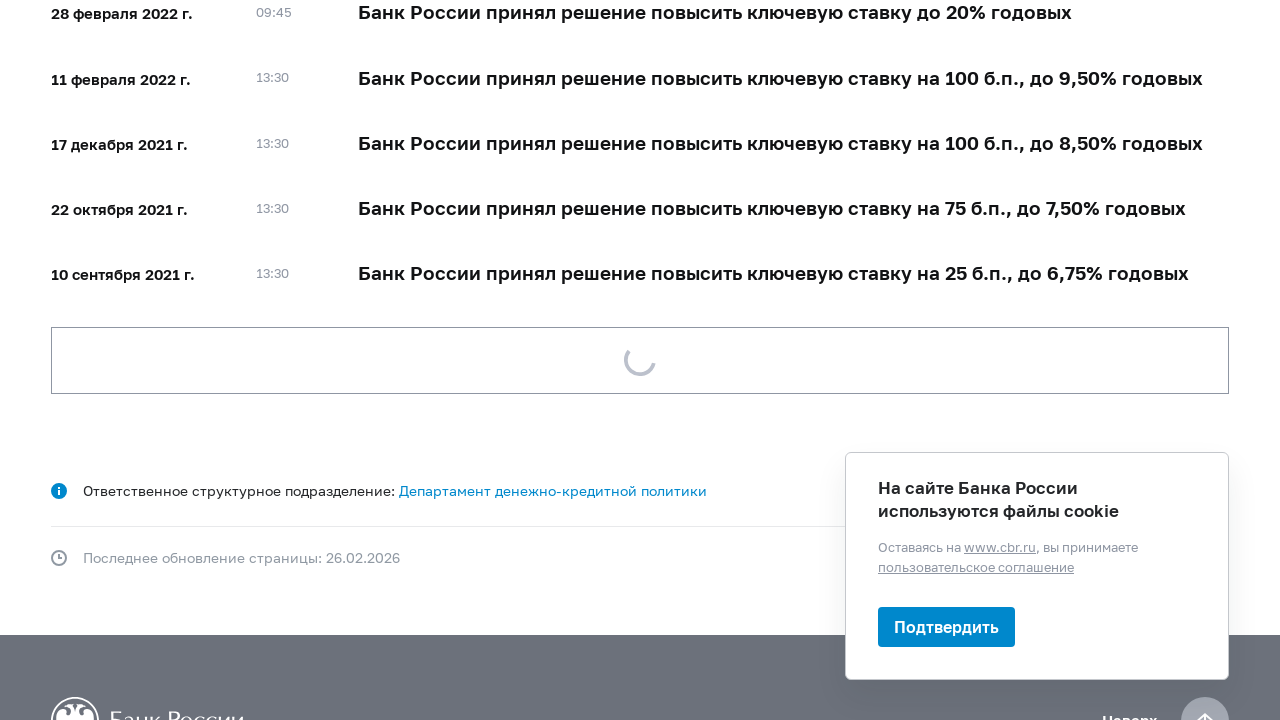

Waited 2 seconds for content to load
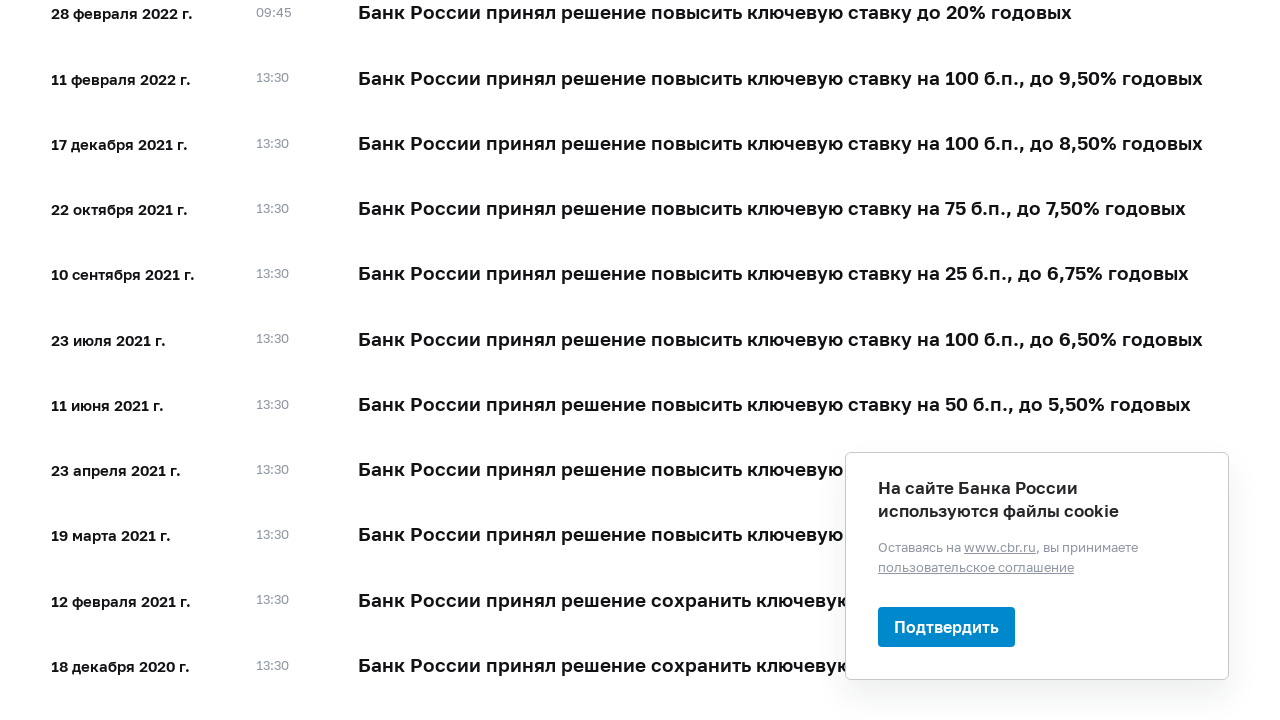

Clicked 'load more' button at (640, 360) on #tab_content_t1 >> button
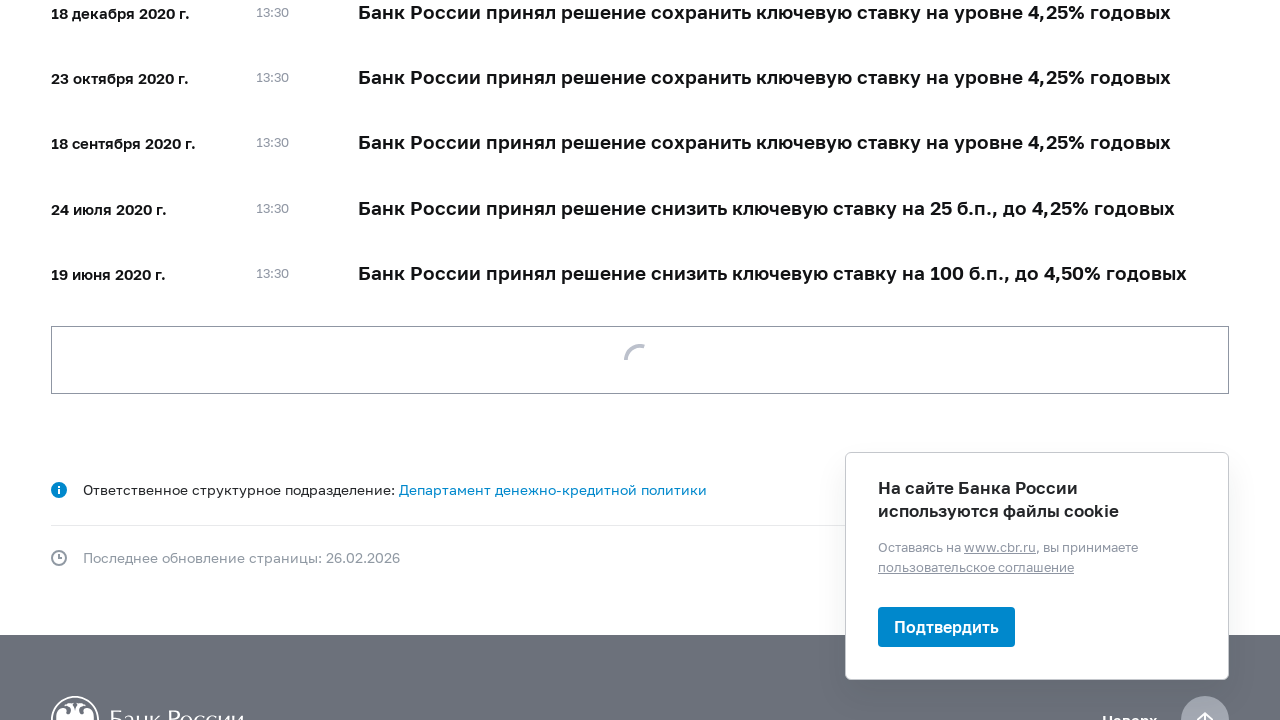

Waited 2 seconds for content to load
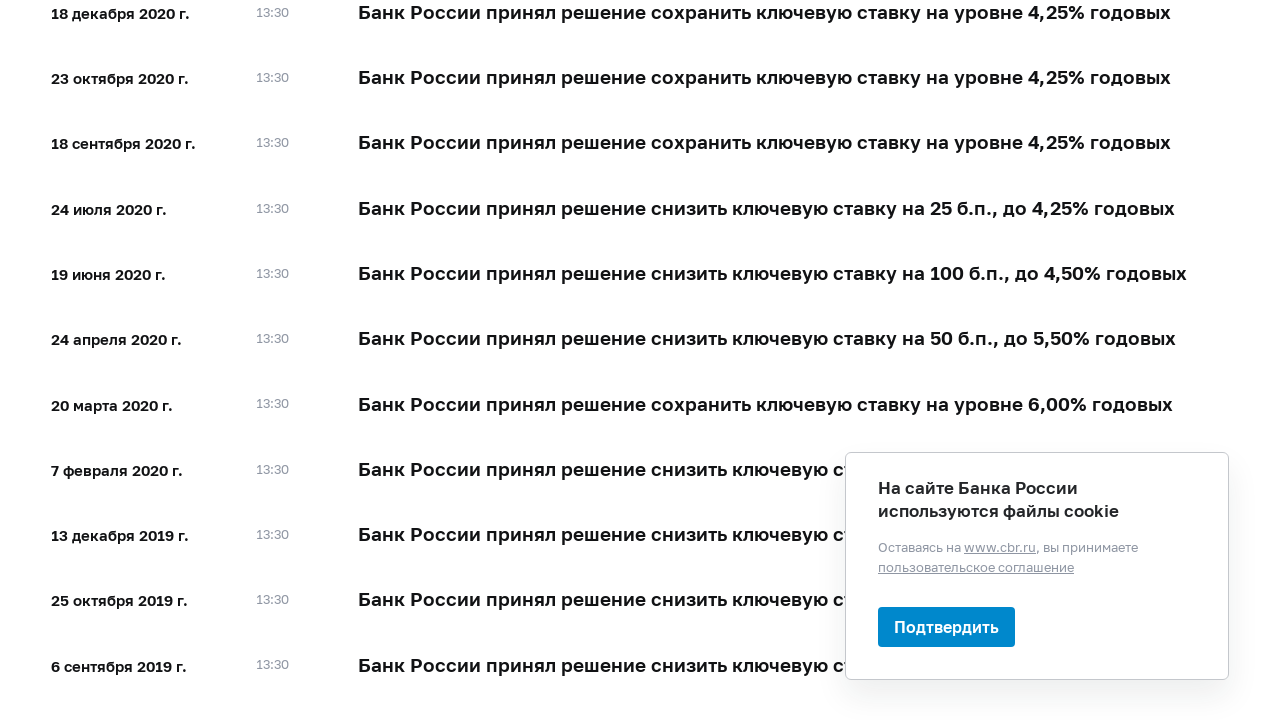

Clicked 'load more' button at (640, 361) on #tab_content_t1 >> button
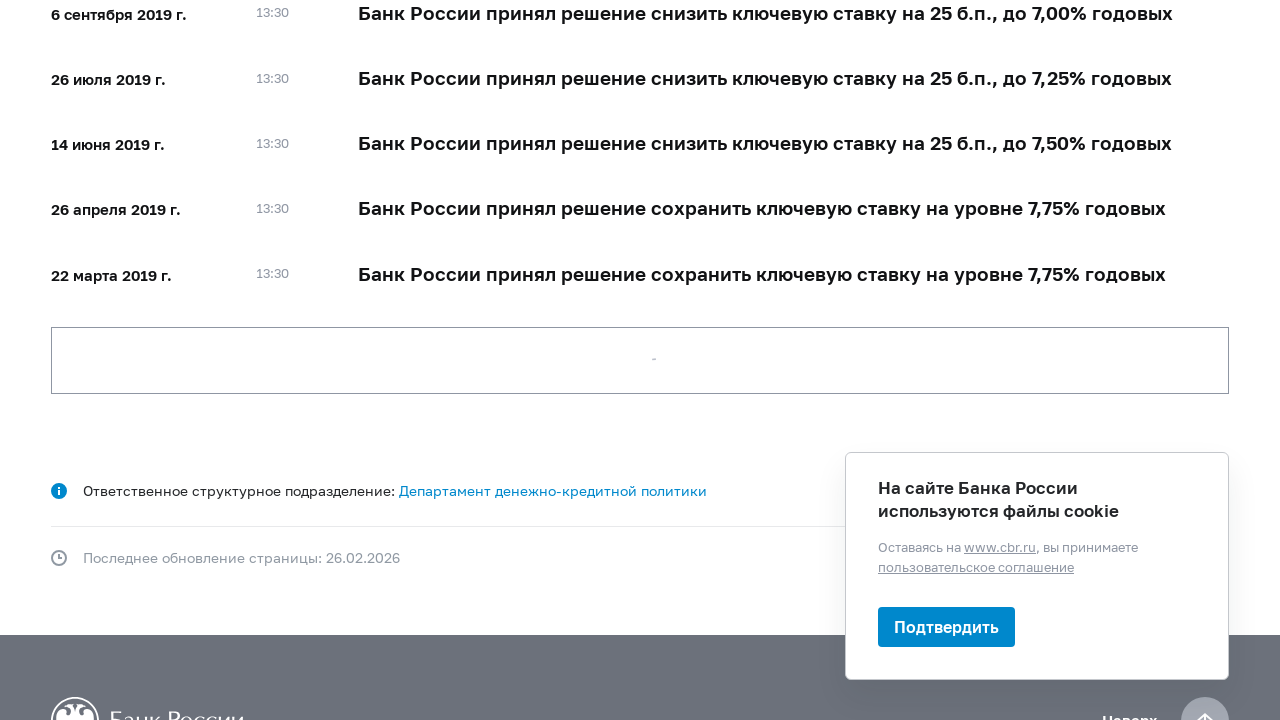

Waited 2 seconds for content to load
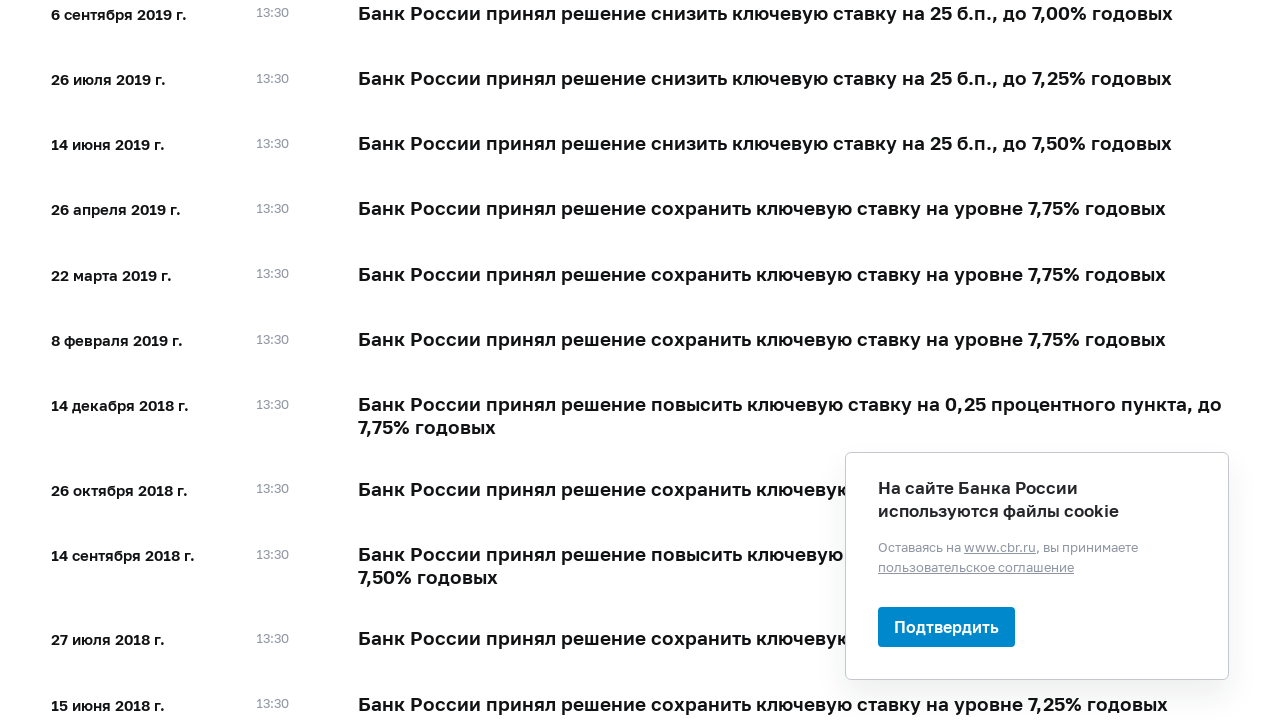

Clicked 'load more' button at (640, 361) on #tab_content_t1 >> button
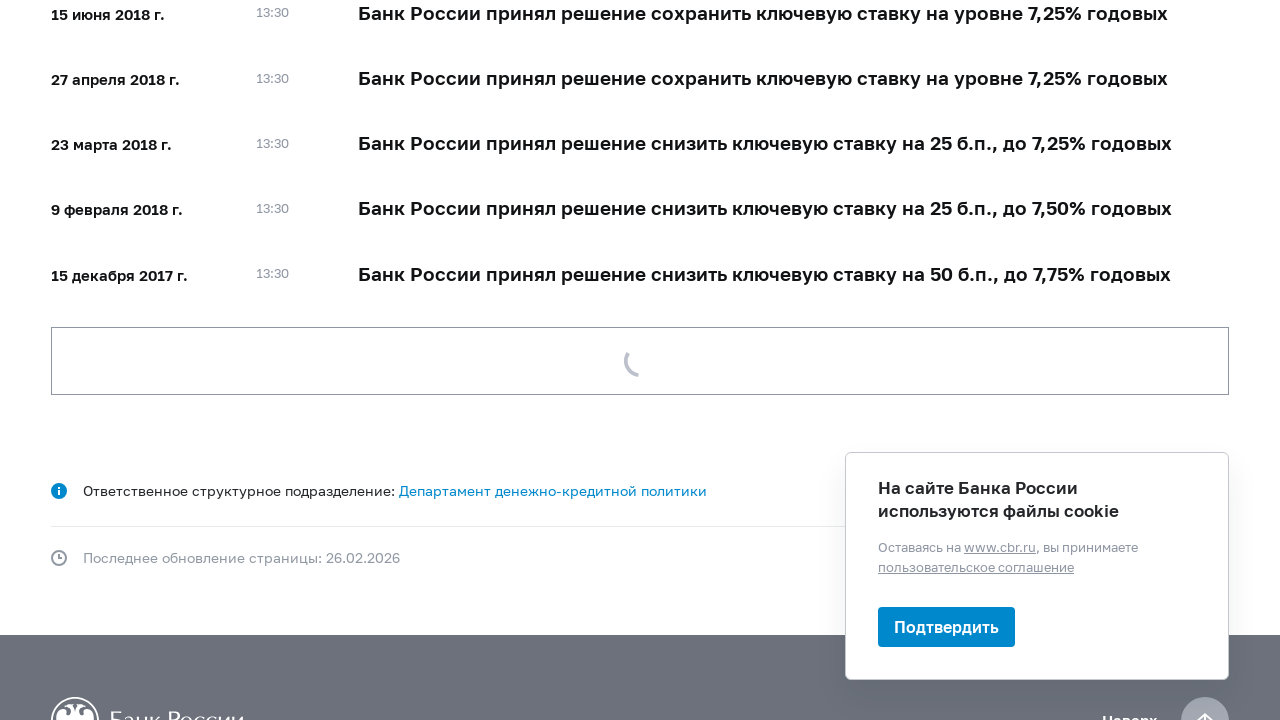

Waited 2 seconds for content to load
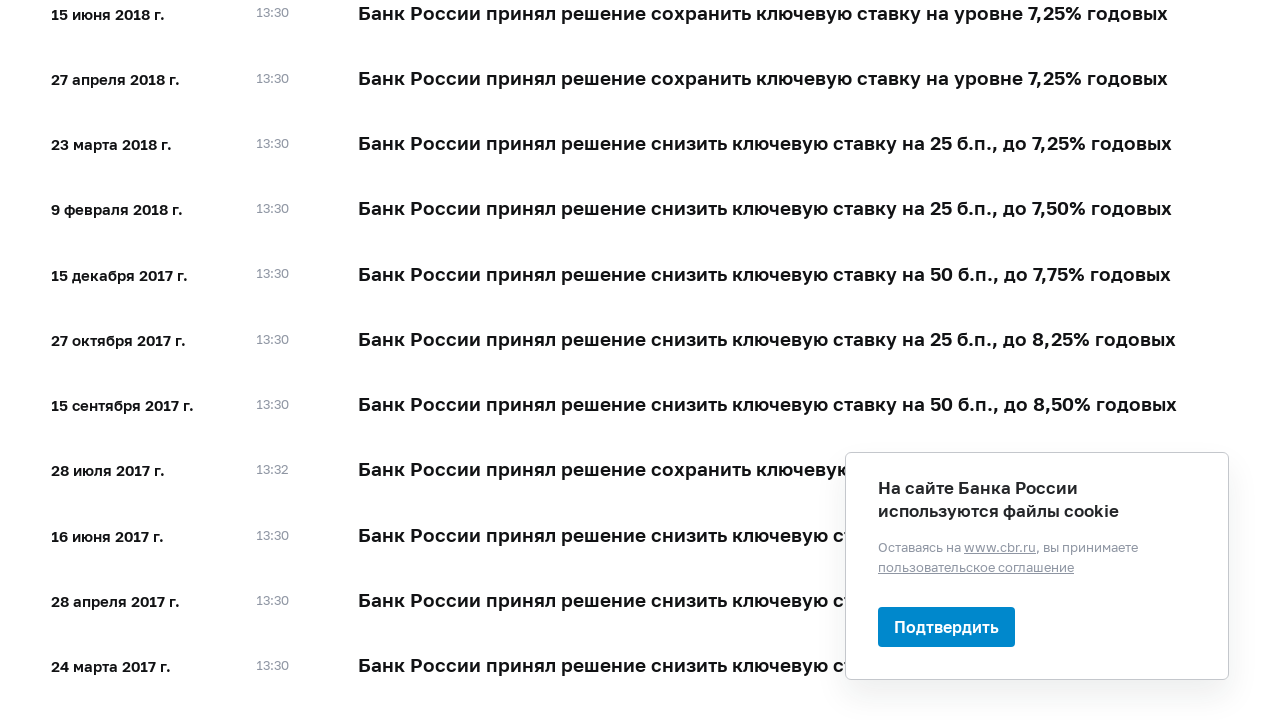

Clicked 'load more' button at (640, 360) on #tab_content_t1 >> button
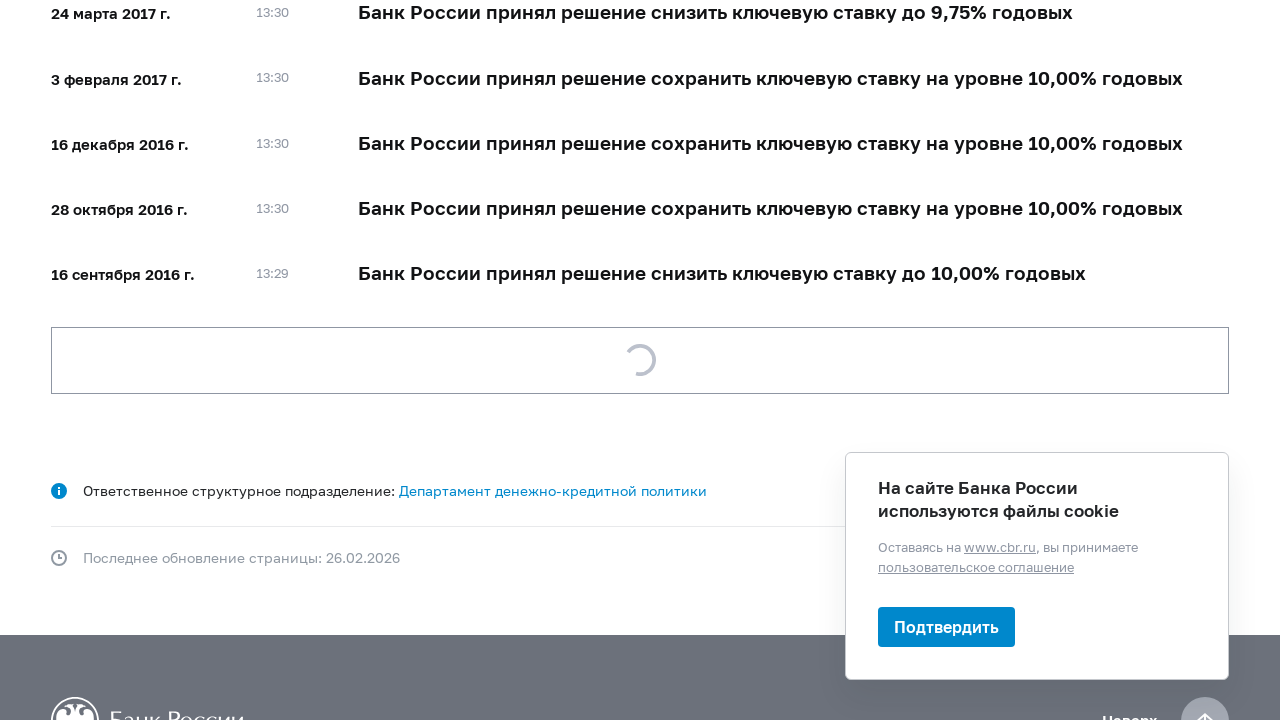

Waited 2 seconds for content to load
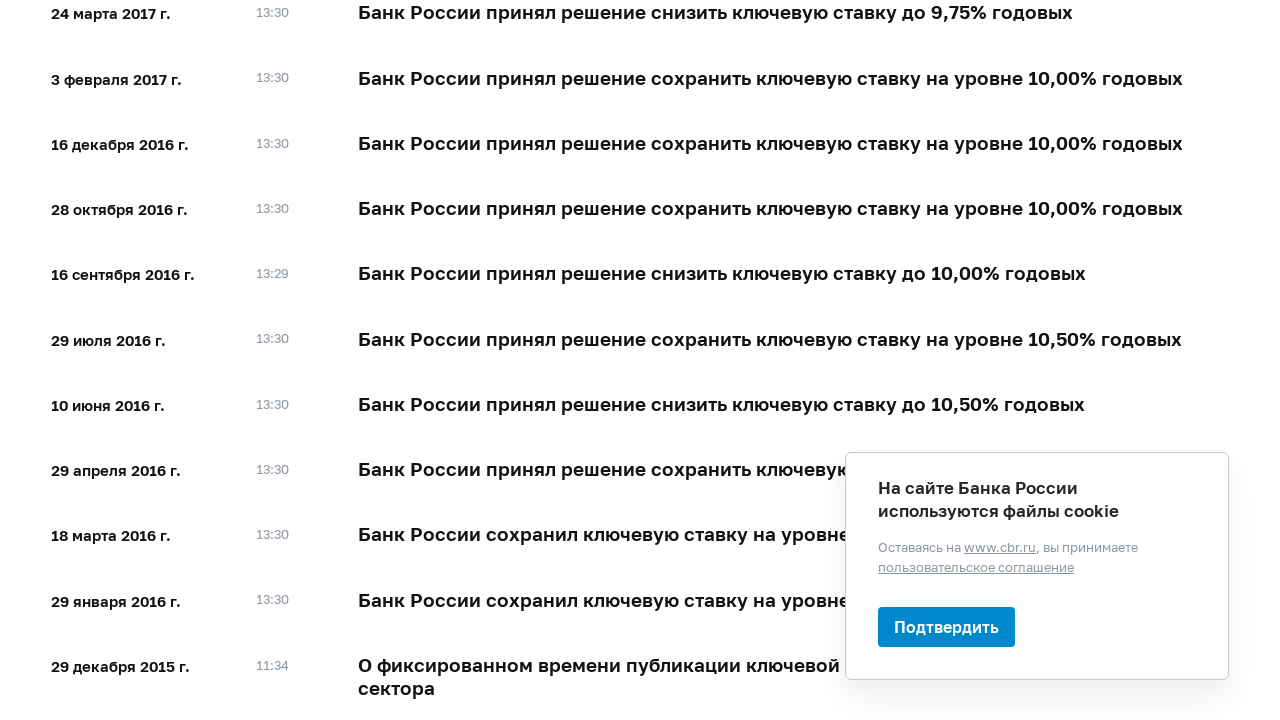

Clicked 'load more' button at (640, 361) on #tab_content_t1 >> button
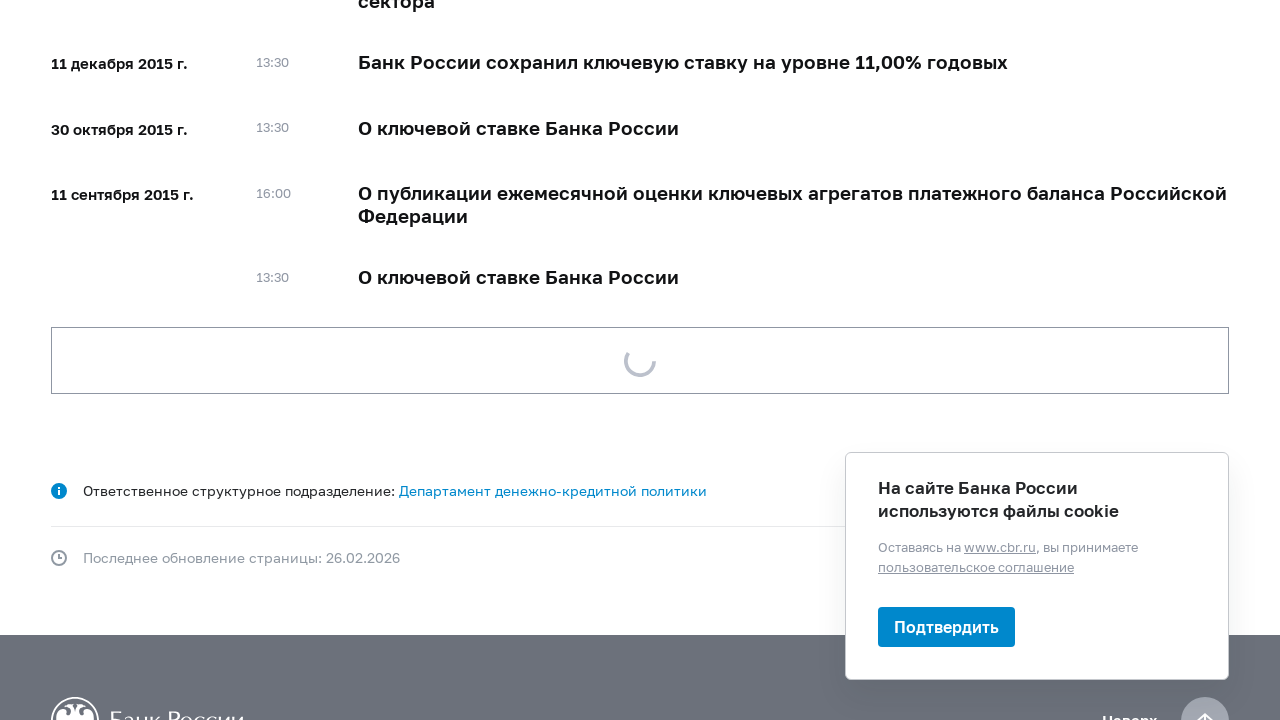

Waited 2 seconds for content to load
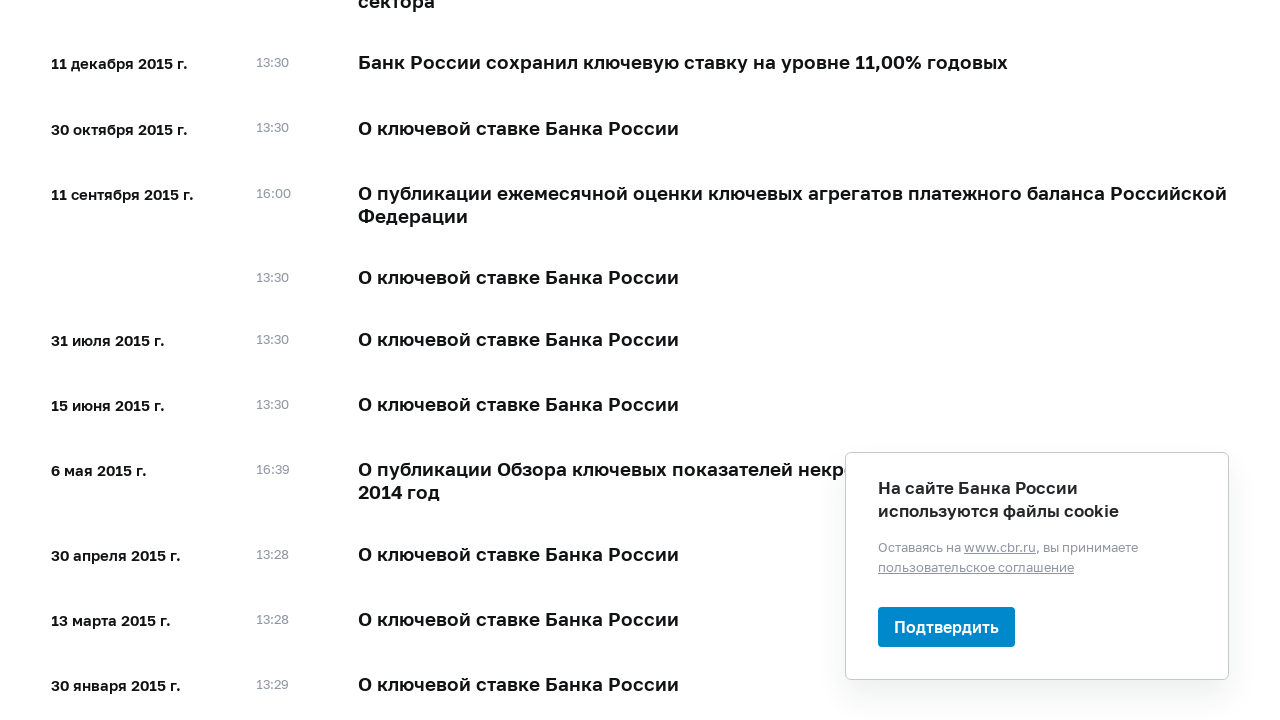

Clicked 'load more' button at (640, 360) on #tab_content_t1 >> button
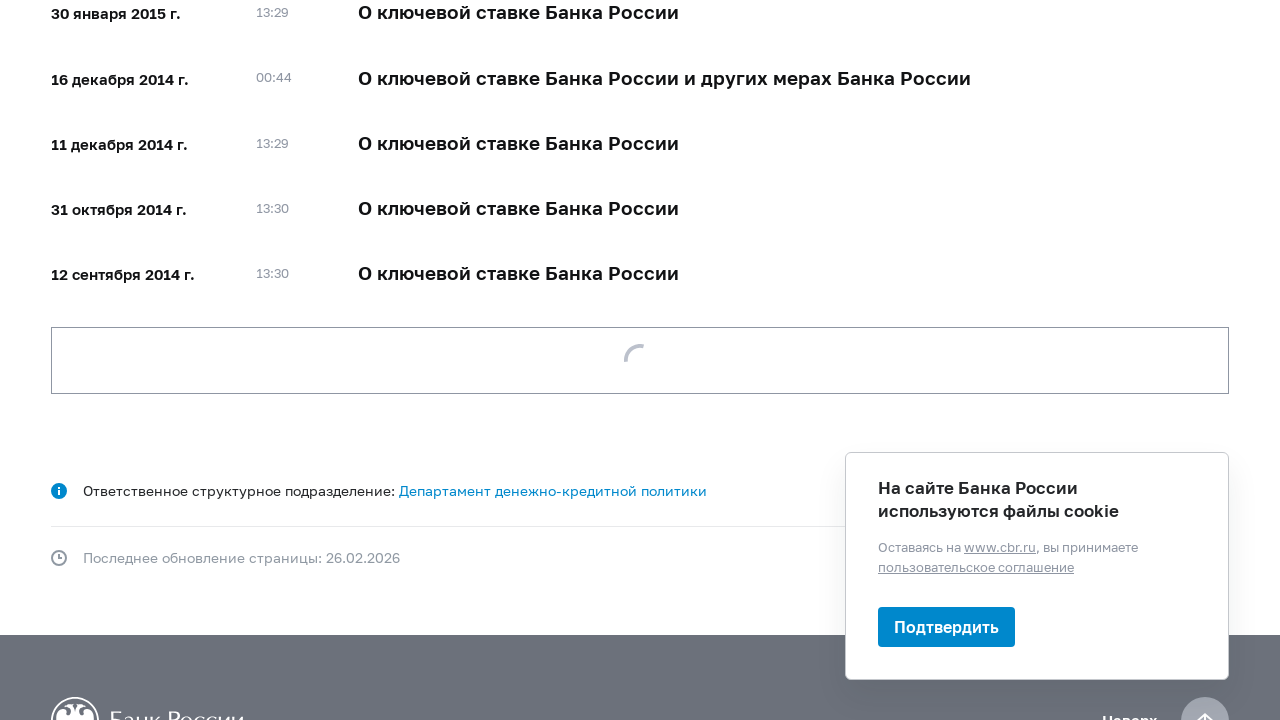

Waited 2 seconds for content to load
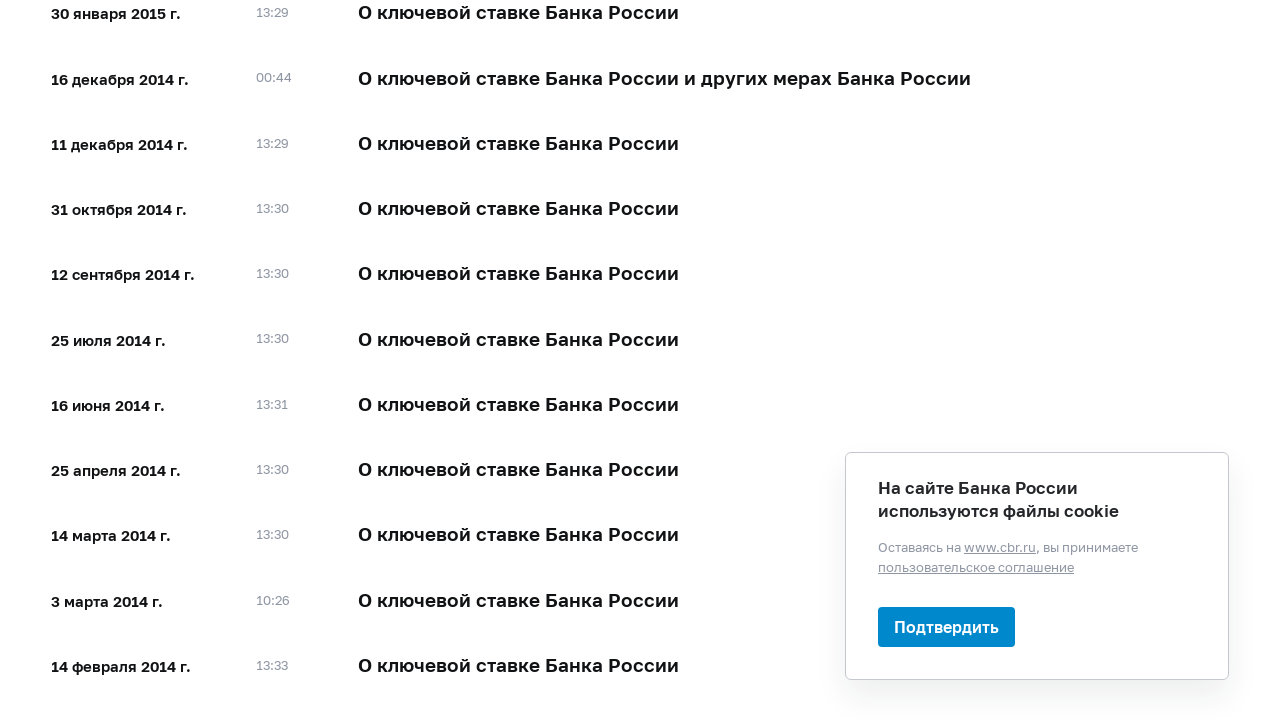

Clicked 'load more' button at (640, 360) on #tab_content_t1 >> button
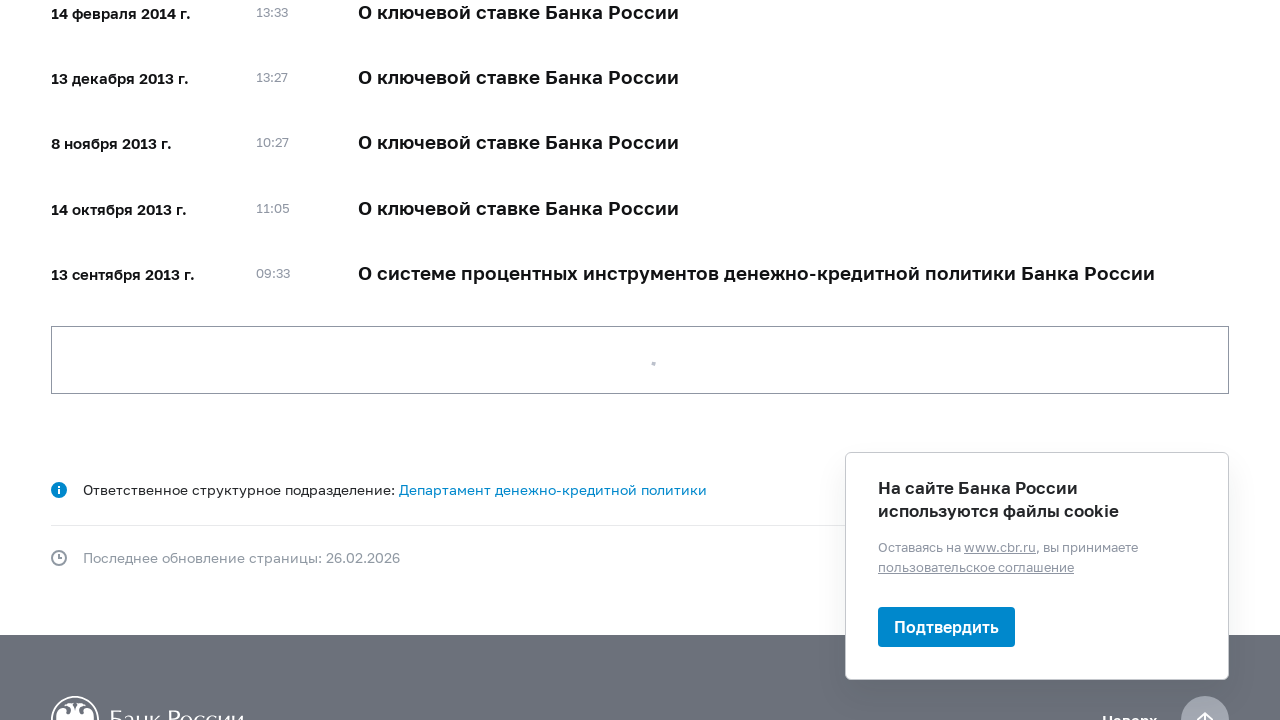

Waited 2 seconds for content to load
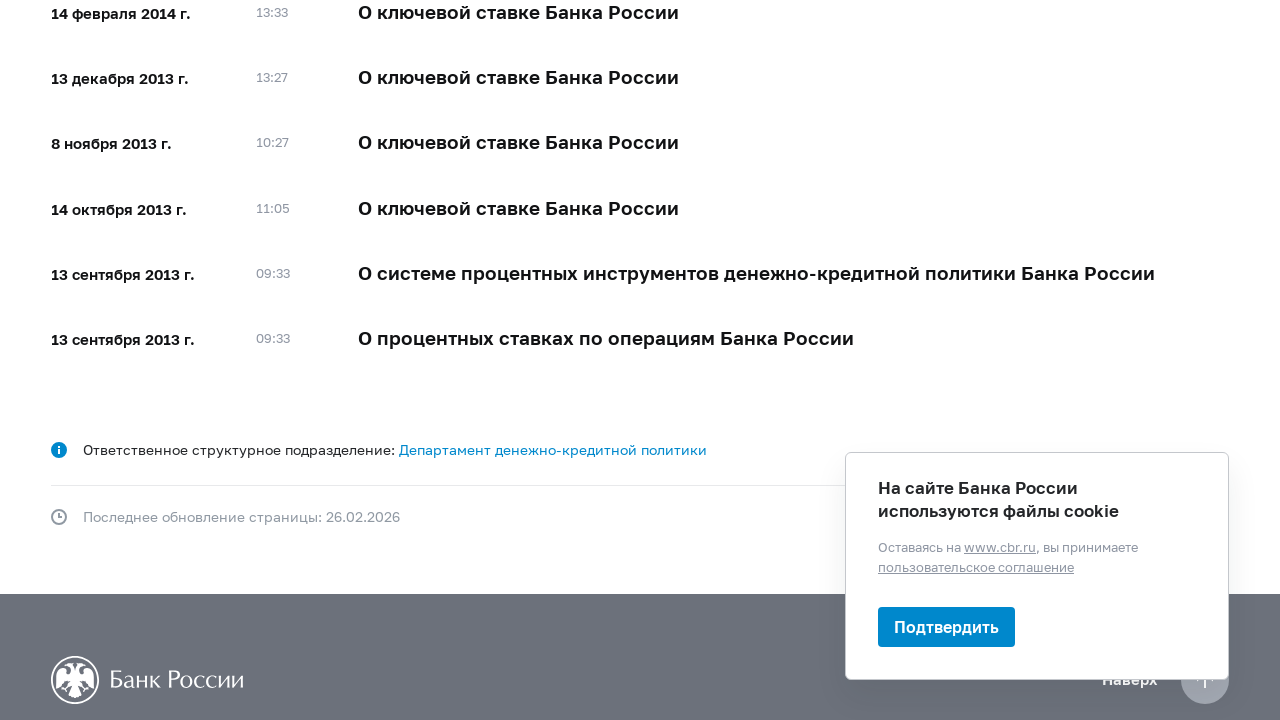

No more 'load more' buttons found, all content loaded
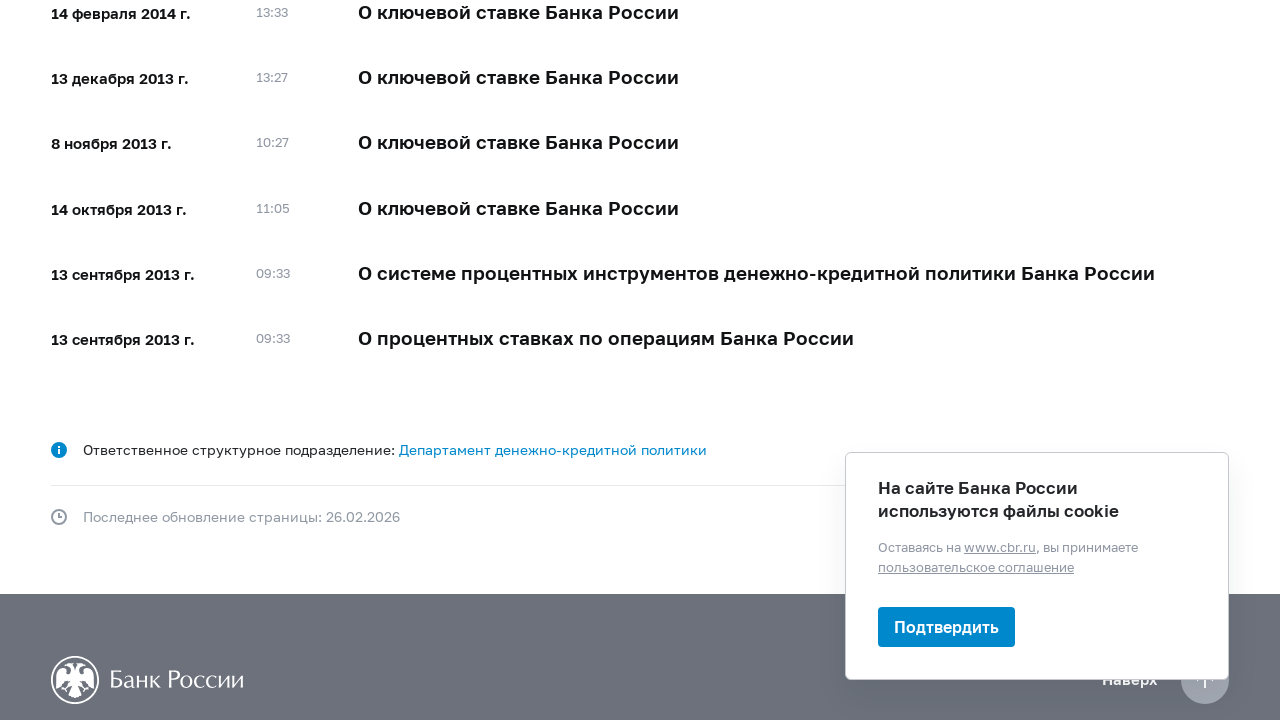

Verified that release previews are loaded
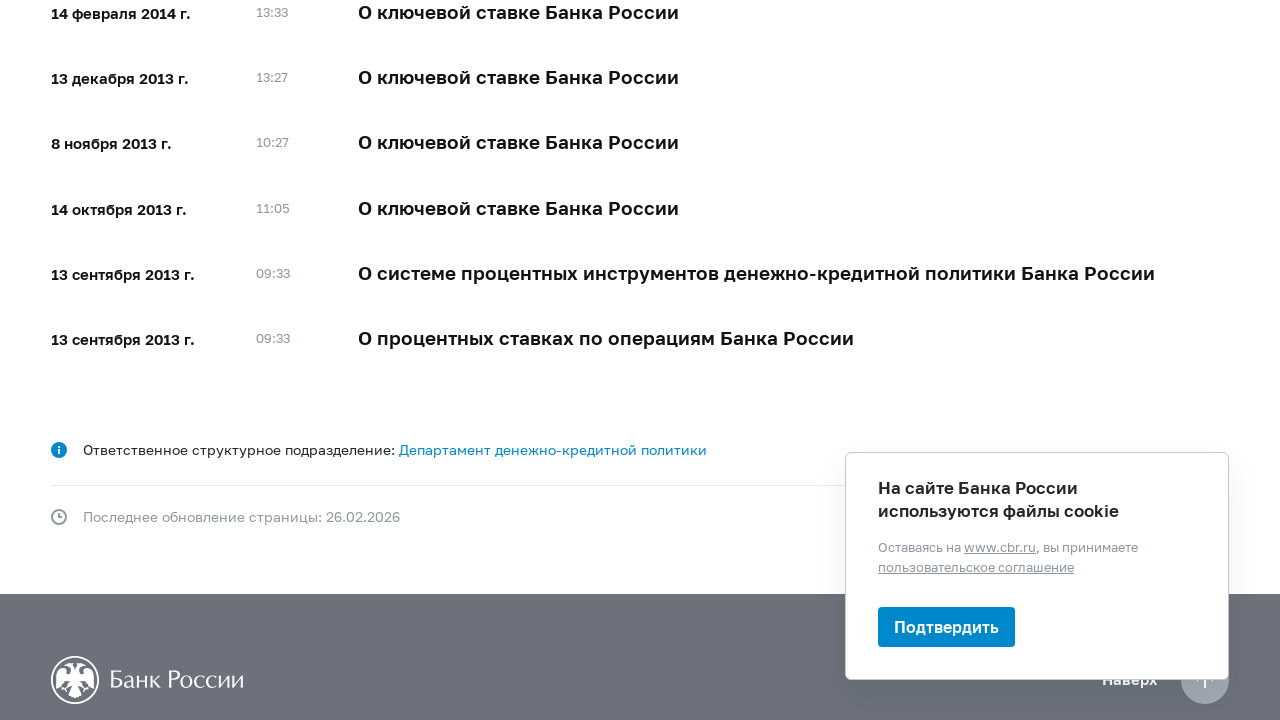

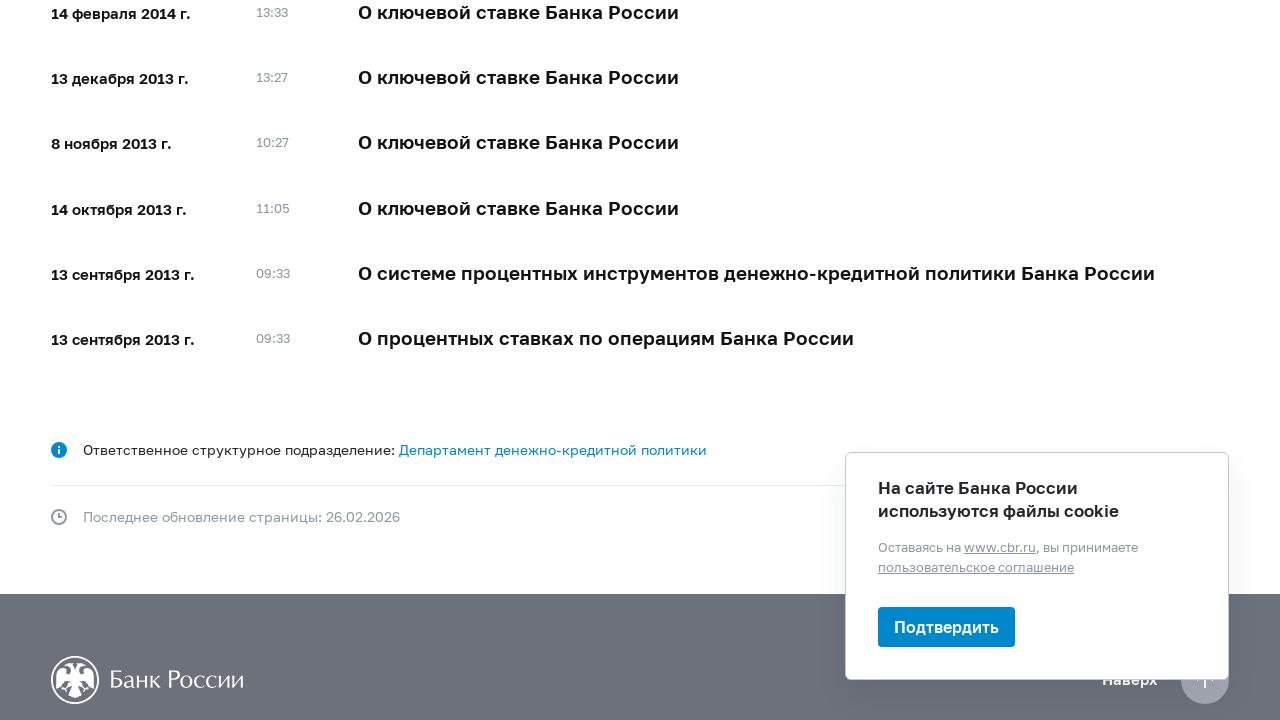